Tests Pastebin by entering text into the paste input form field

Starting URL: https://pastebin.com/

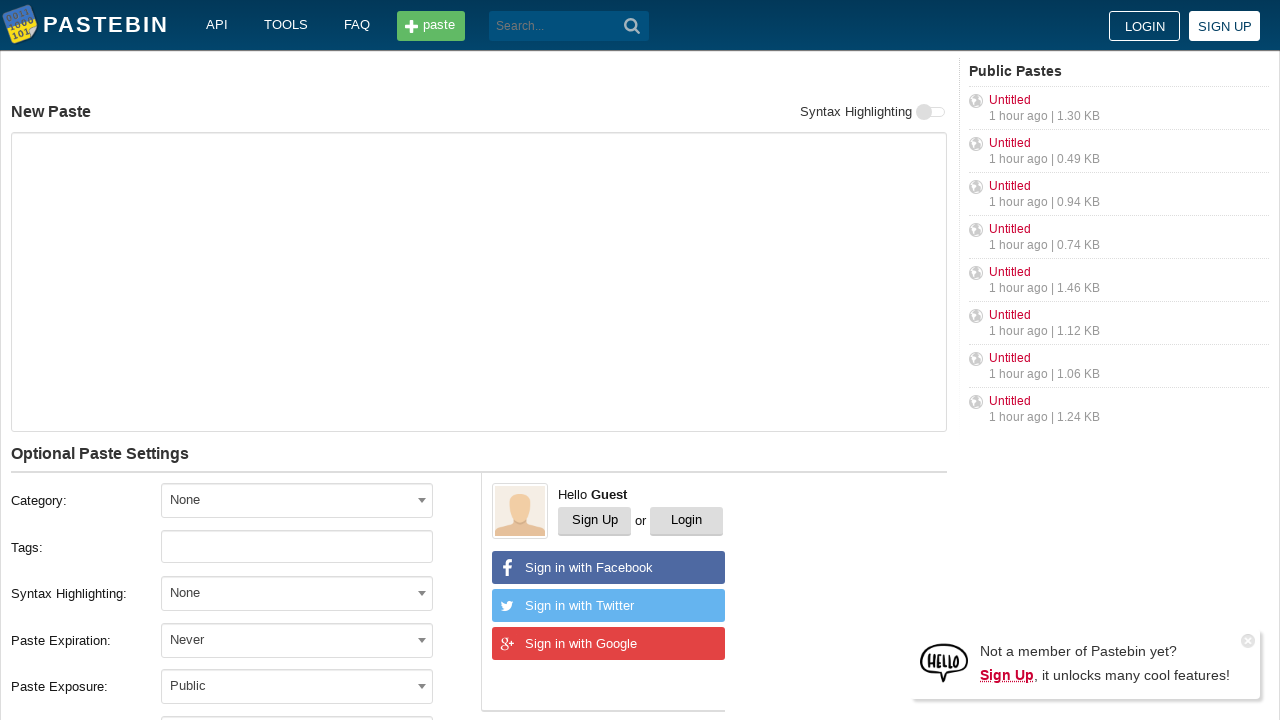

Filled paste text area with 'Hello from WebDriver' on #postform-text
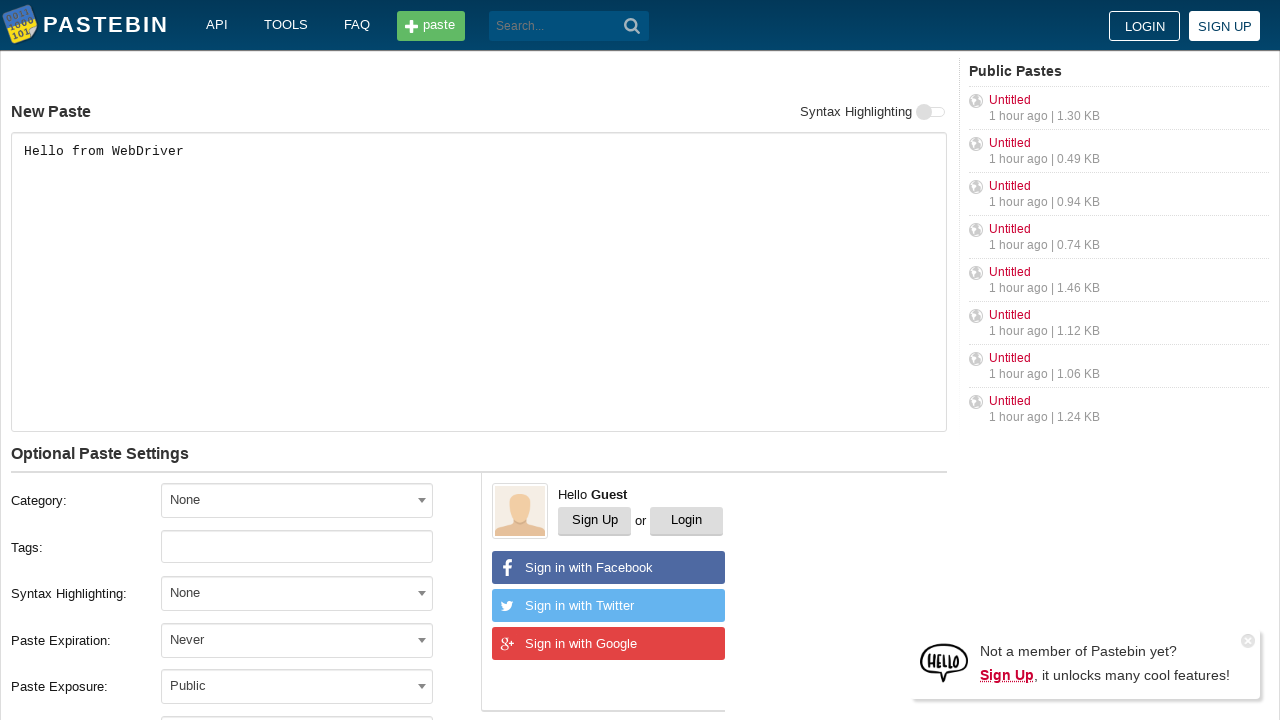

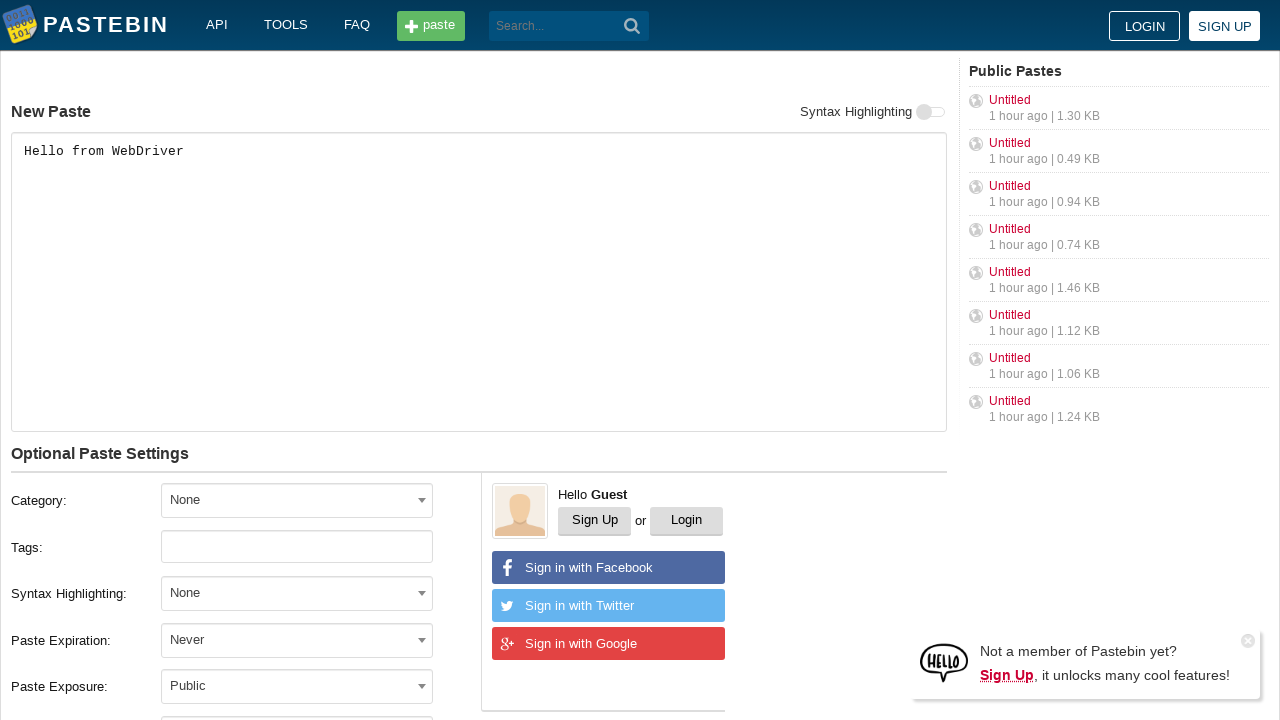